Tests handling a JavaScript prompt dialog by entering text, accepting the prompt, and verifying the entered text is displayed in the result.

Starting URL: https://the-internet.herokuapp.com/javascript_alerts

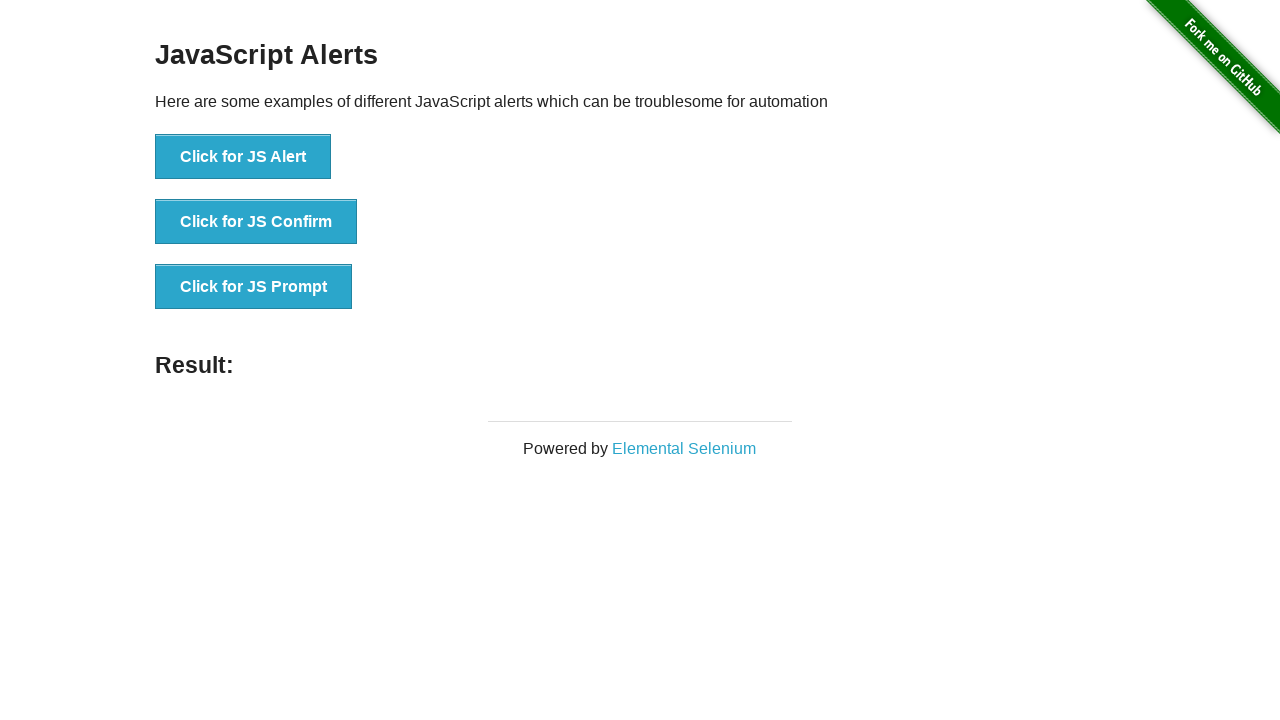

Set up dialog handler to accept prompt with text 'asd'
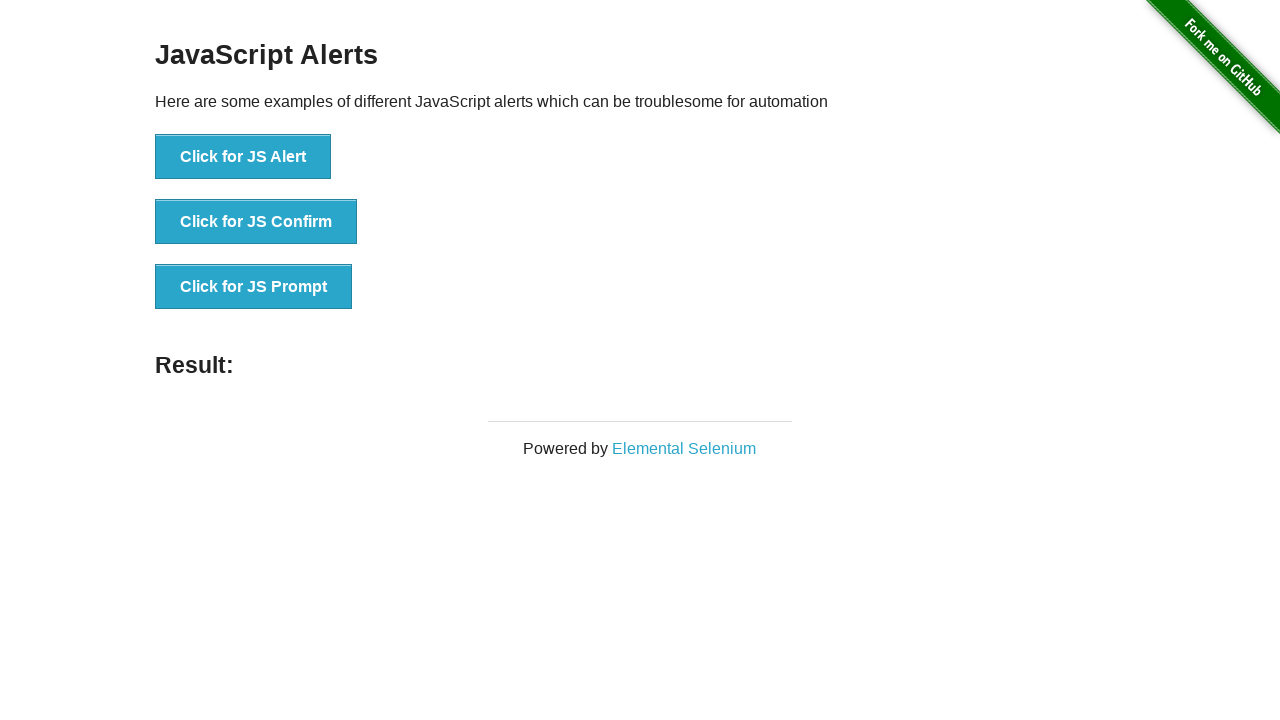

Clicked 'Click for JS Prompt' button to trigger prompt dialog at (254, 287) on xpath=//button[contains(text(), 'Click for JS Prompt')]
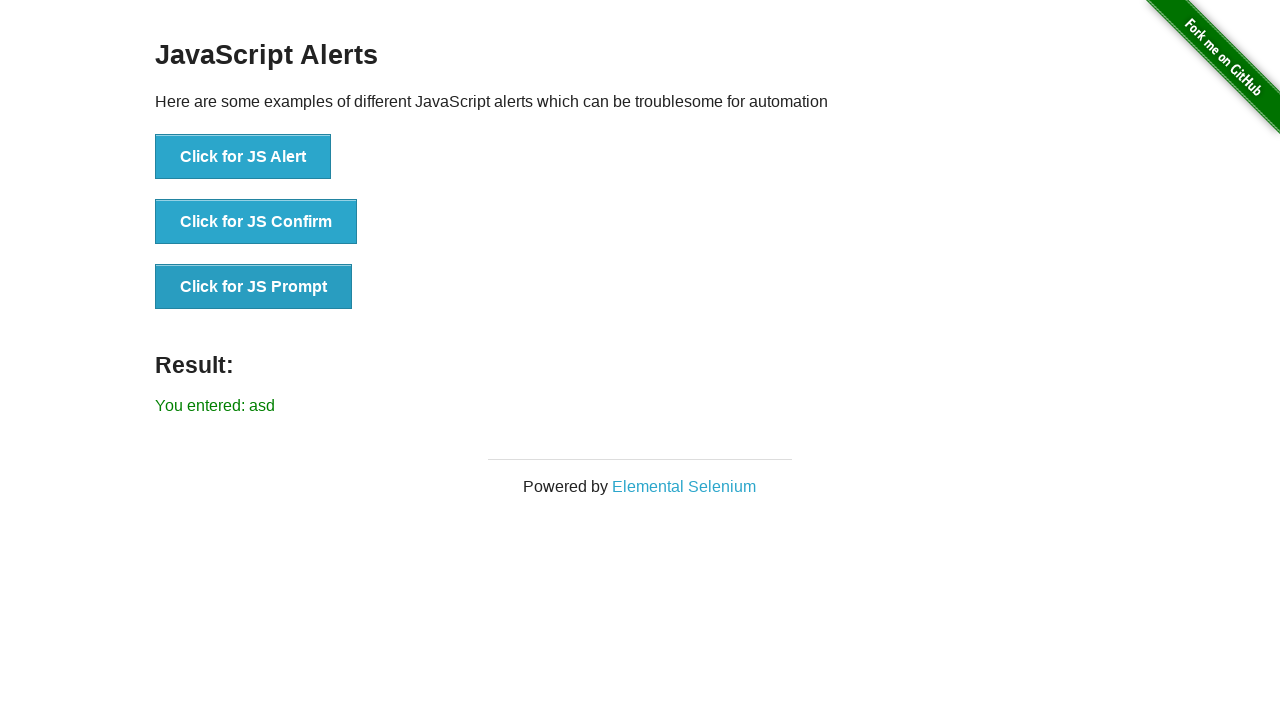

Waited for result message to appear
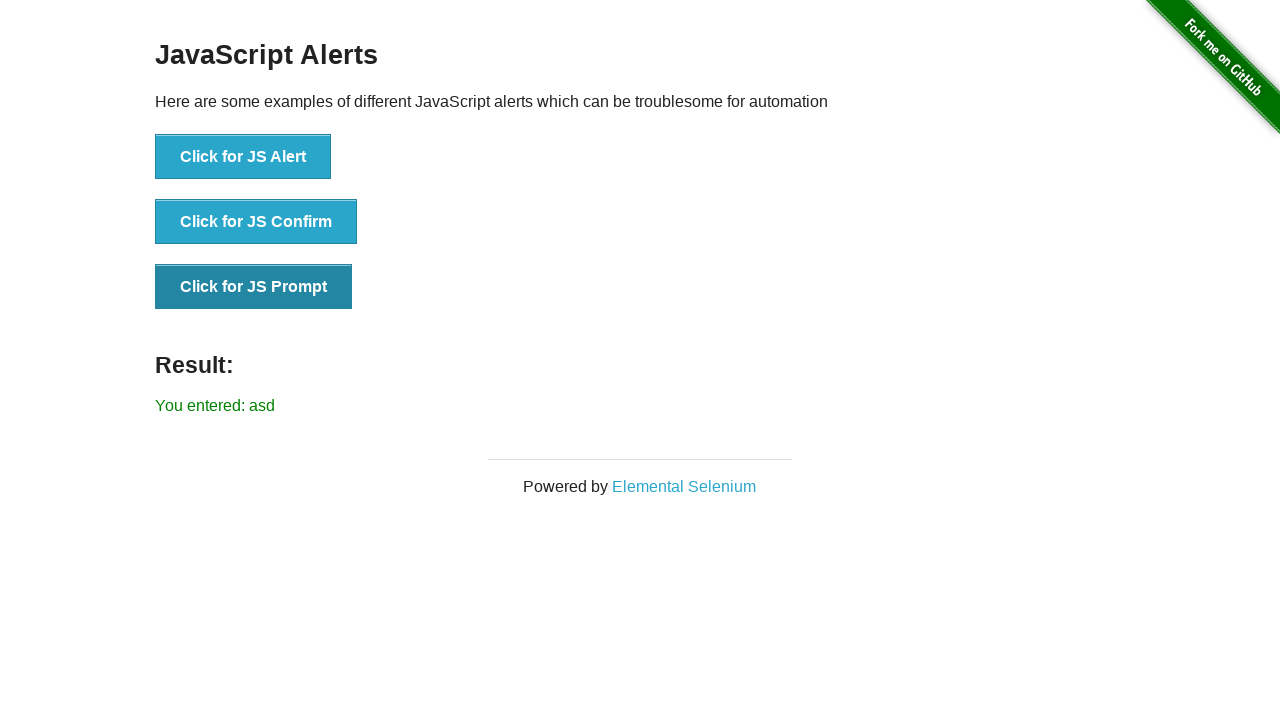

Retrieved result text content
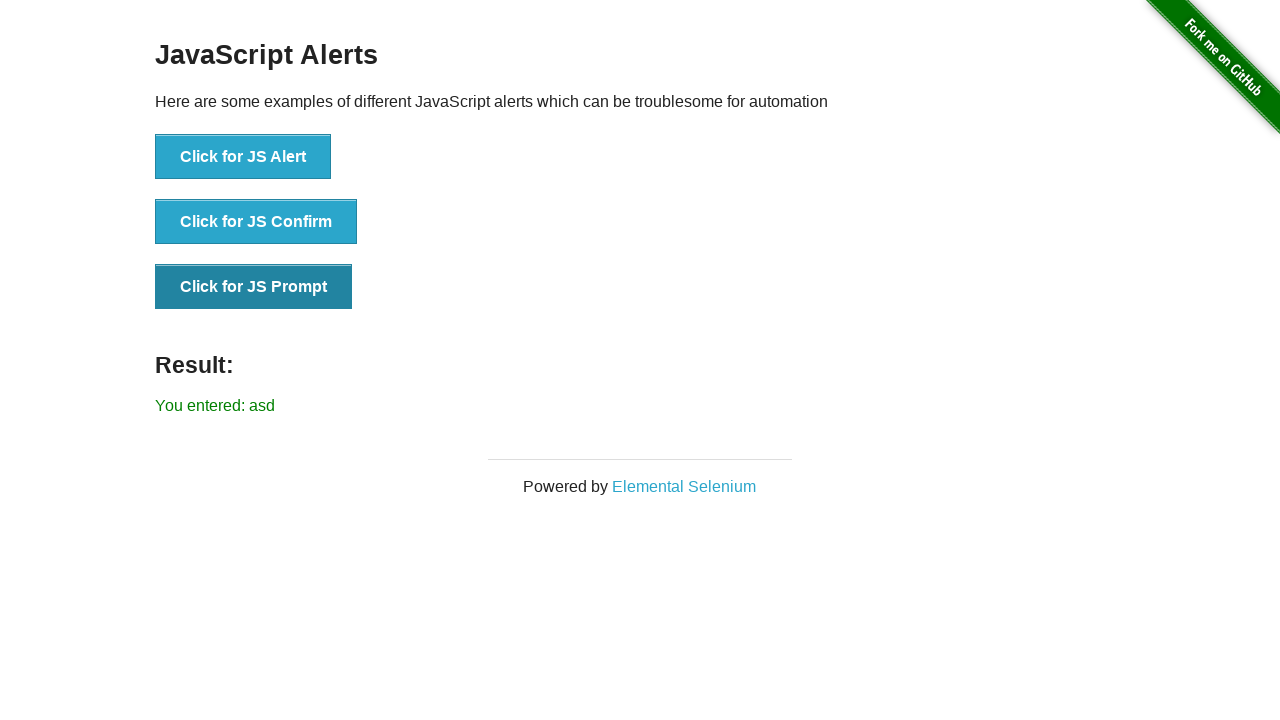

Verified result text matches expected value 'You entered: asd'
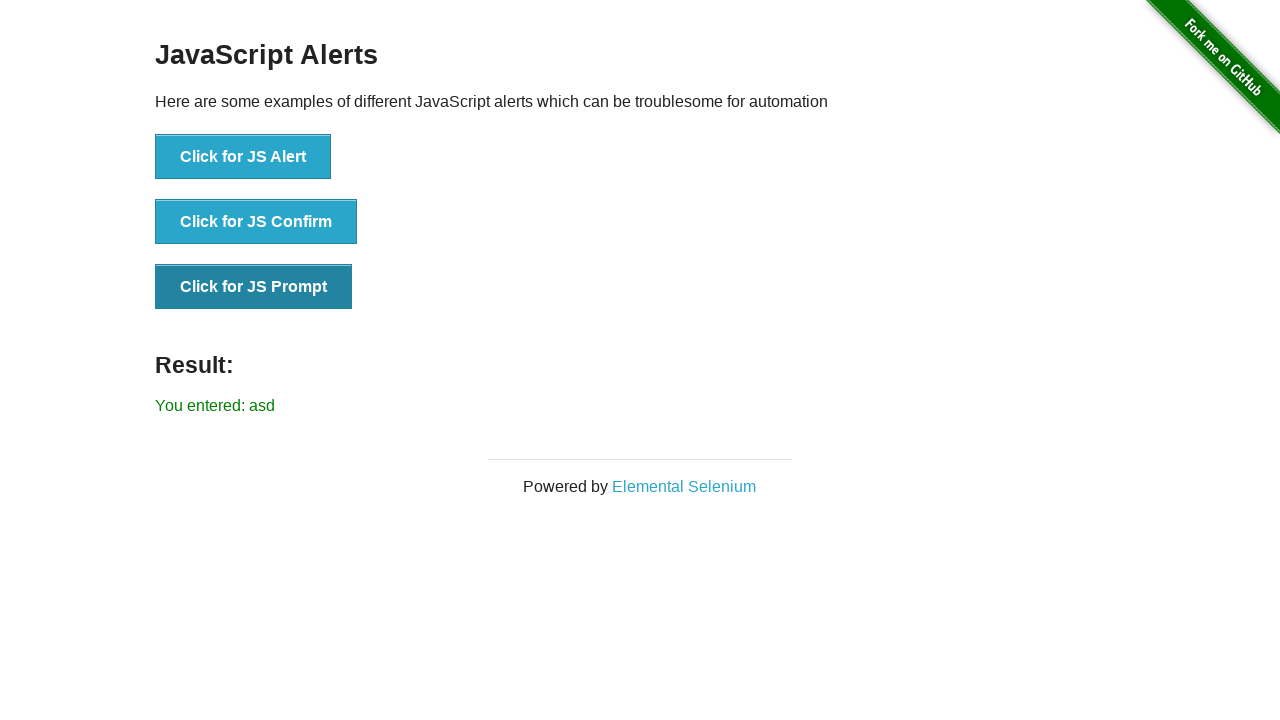

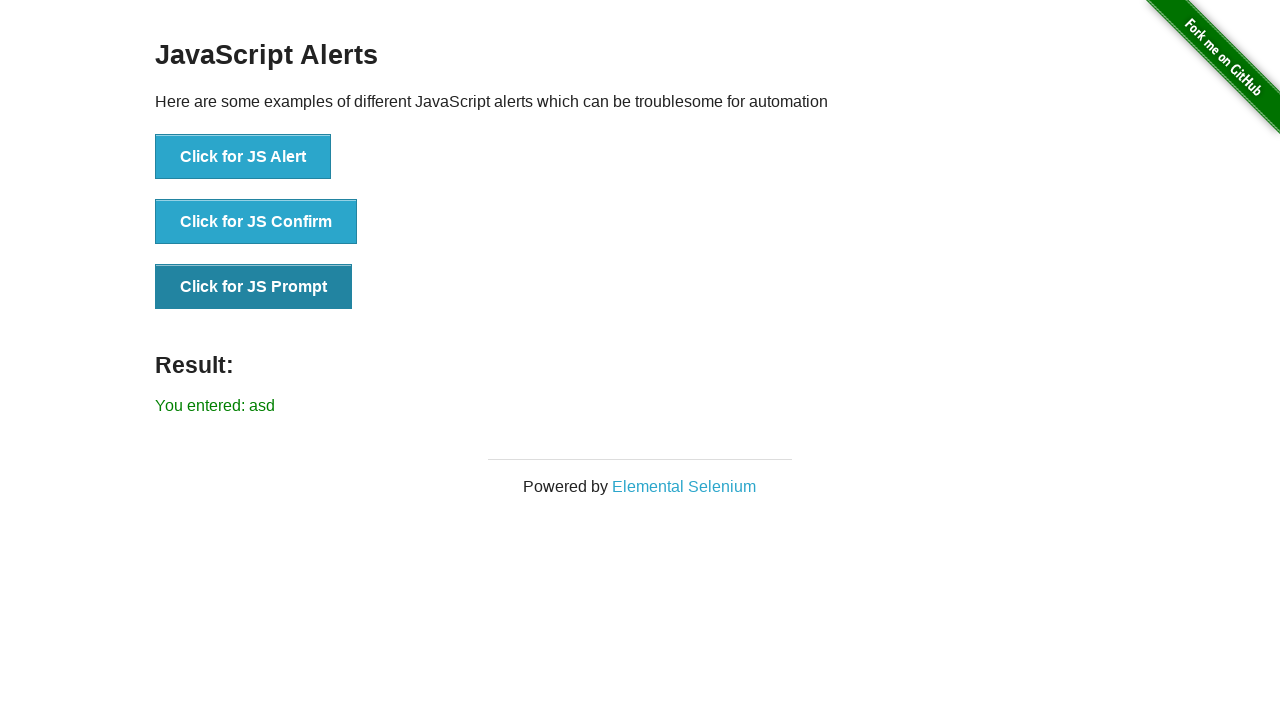